Tests iframe handling by switching between single and nested frames, filling text inputs in both frame contexts

Starting URL: https://demo.automationtesting.in/Frames.html

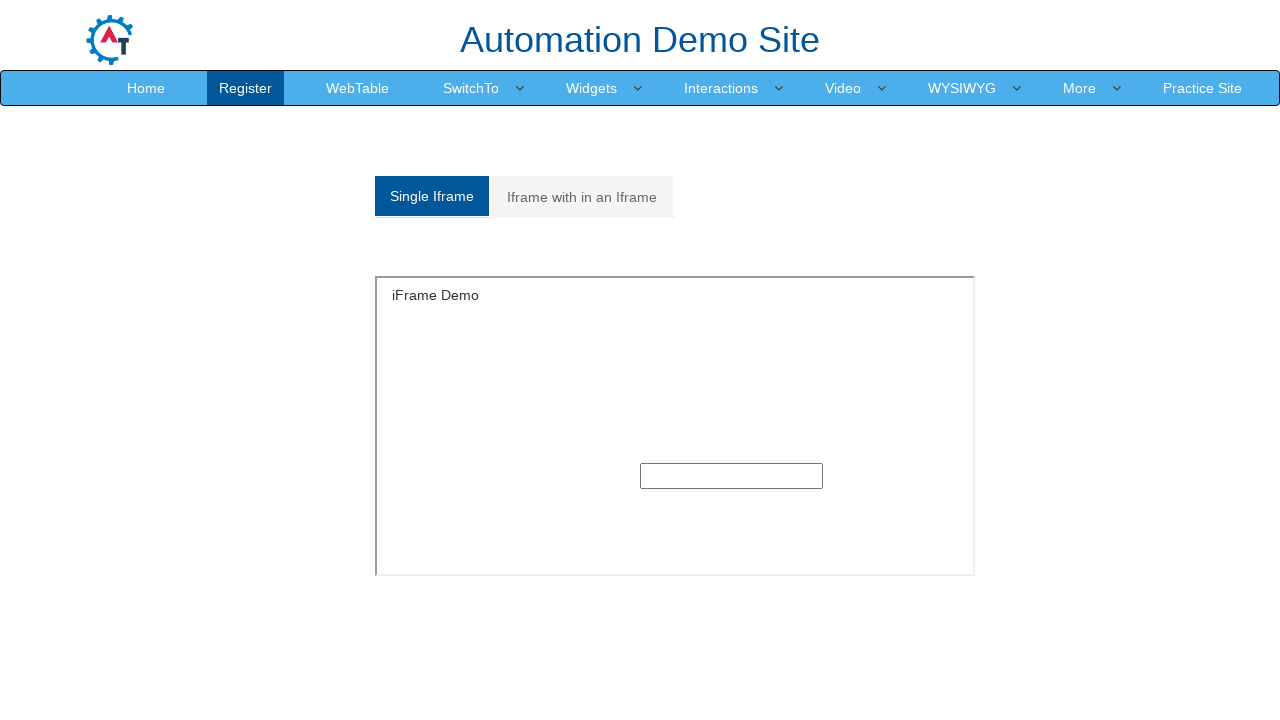

Located single frame with id 'singleframe'
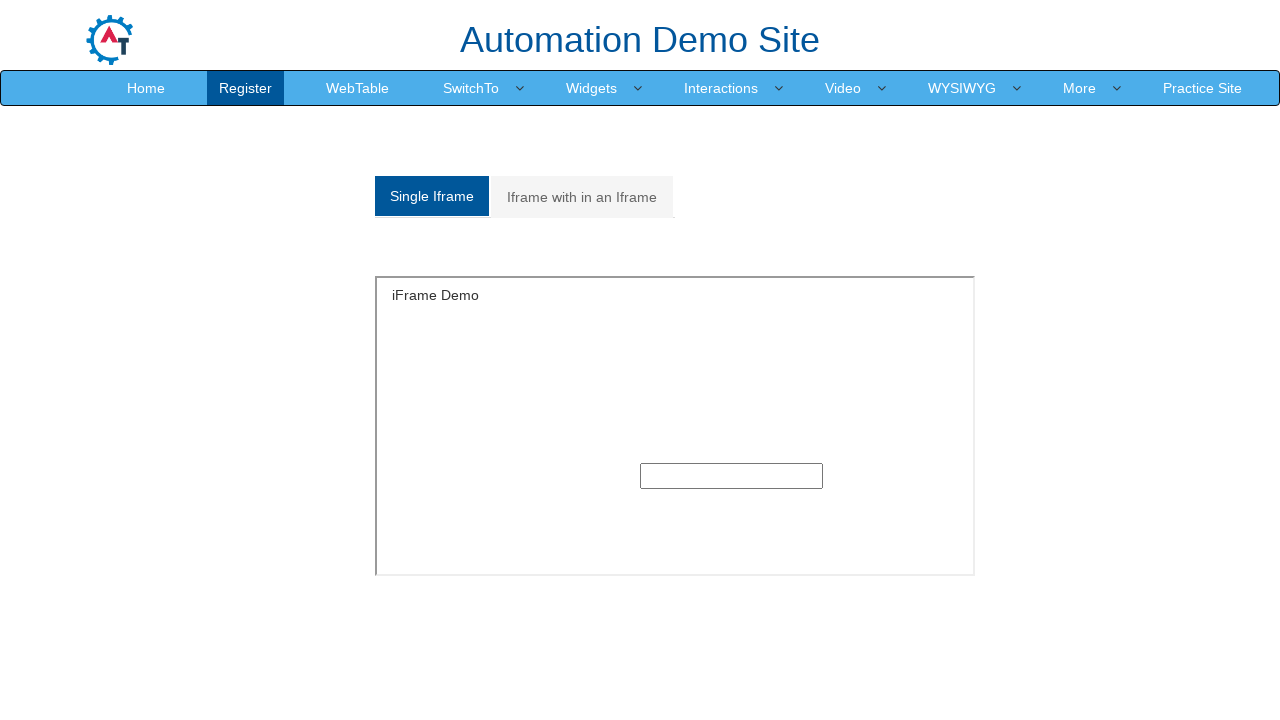

Filled text input in single frame with '123' on #singleframe >> internal:control=enter-frame >> input[type='text']
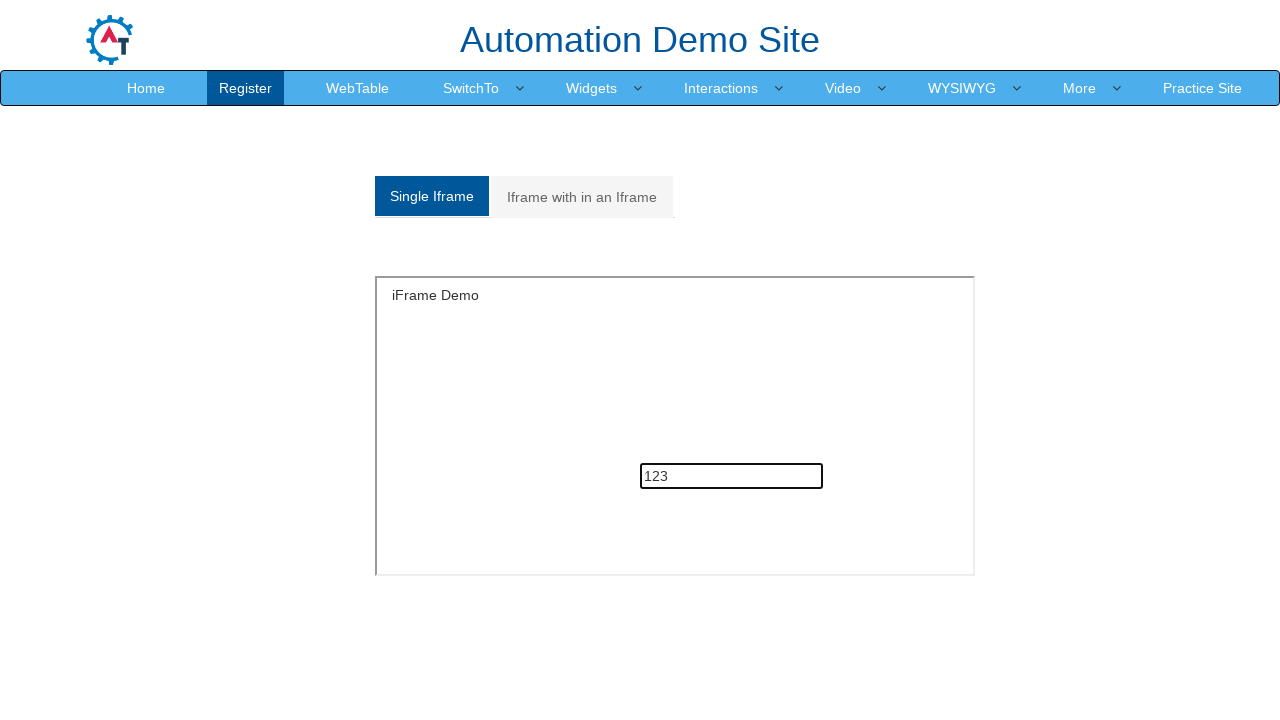

Clicked on Multiple frames tab at (582, 197) on a[href='#Multiple']
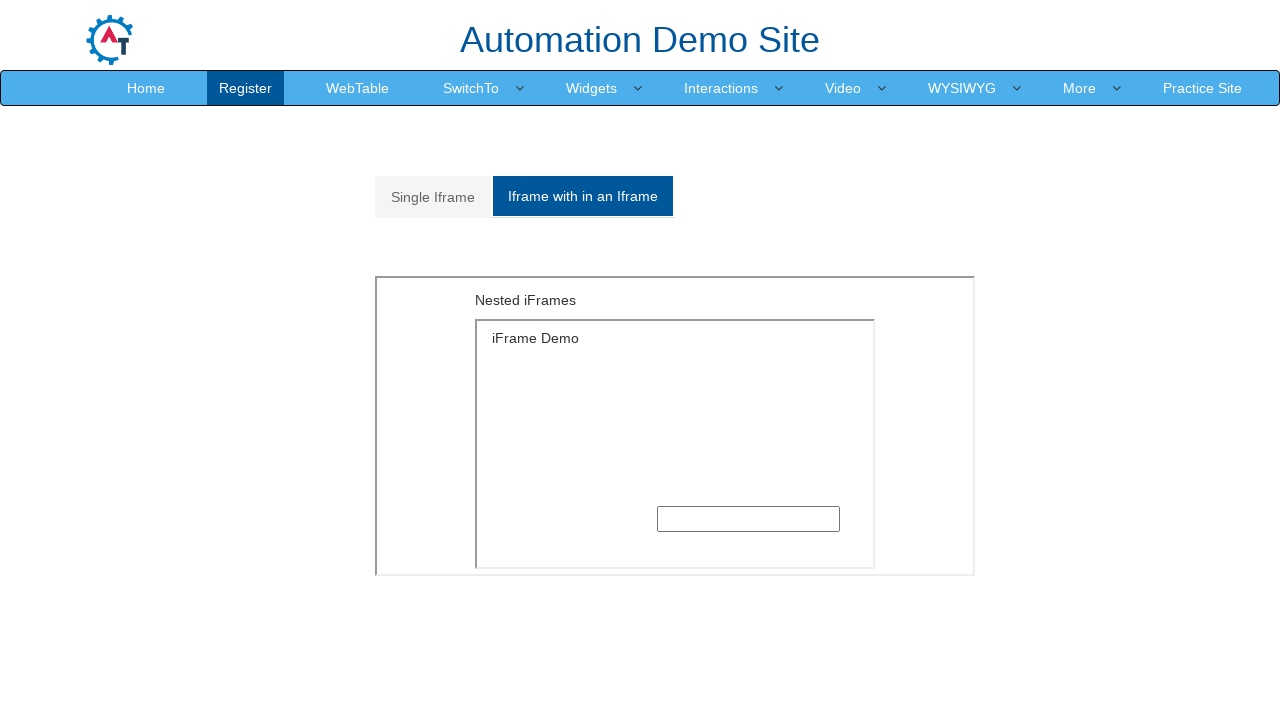

Located parent frame with src 'MultipleFrames.html'
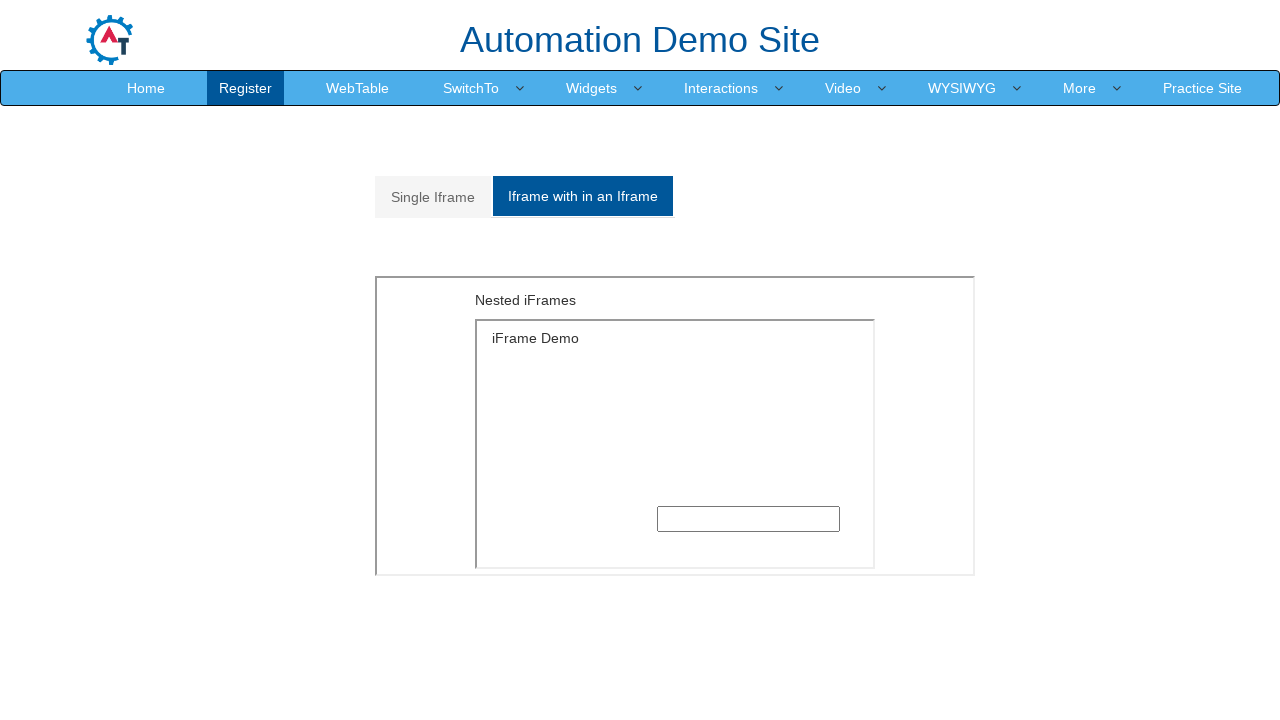

Located child frame nested within parent frame with src 'SingleFrame.html'
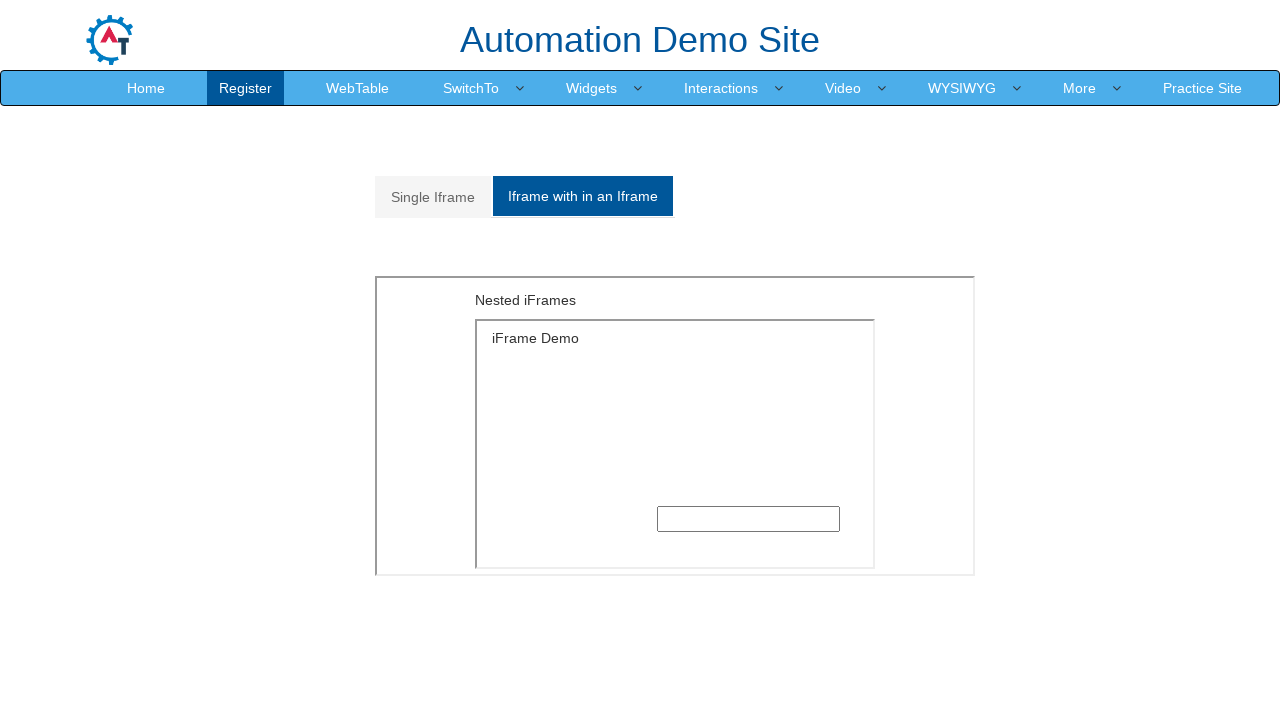

Filled text input in nested child frame with '1112345' on iframe[src='MultipleFrames.html'] >> internal:control=enter-frame >> iframe[src=
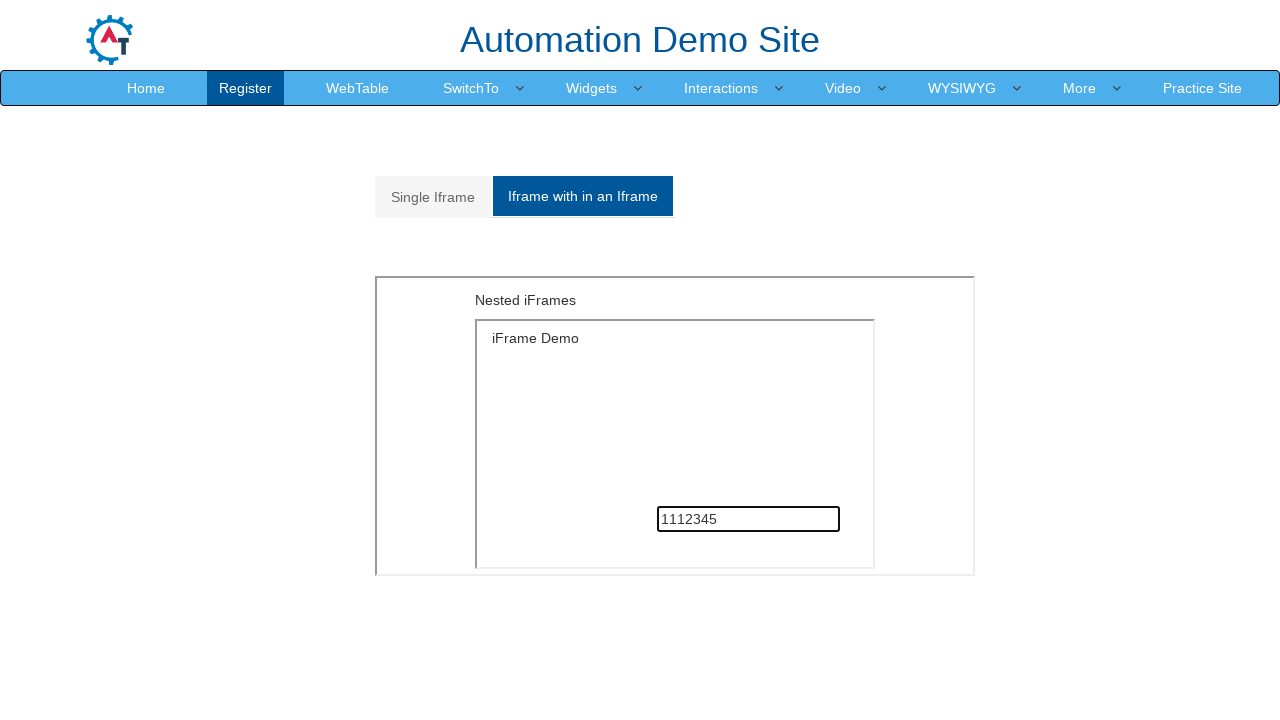

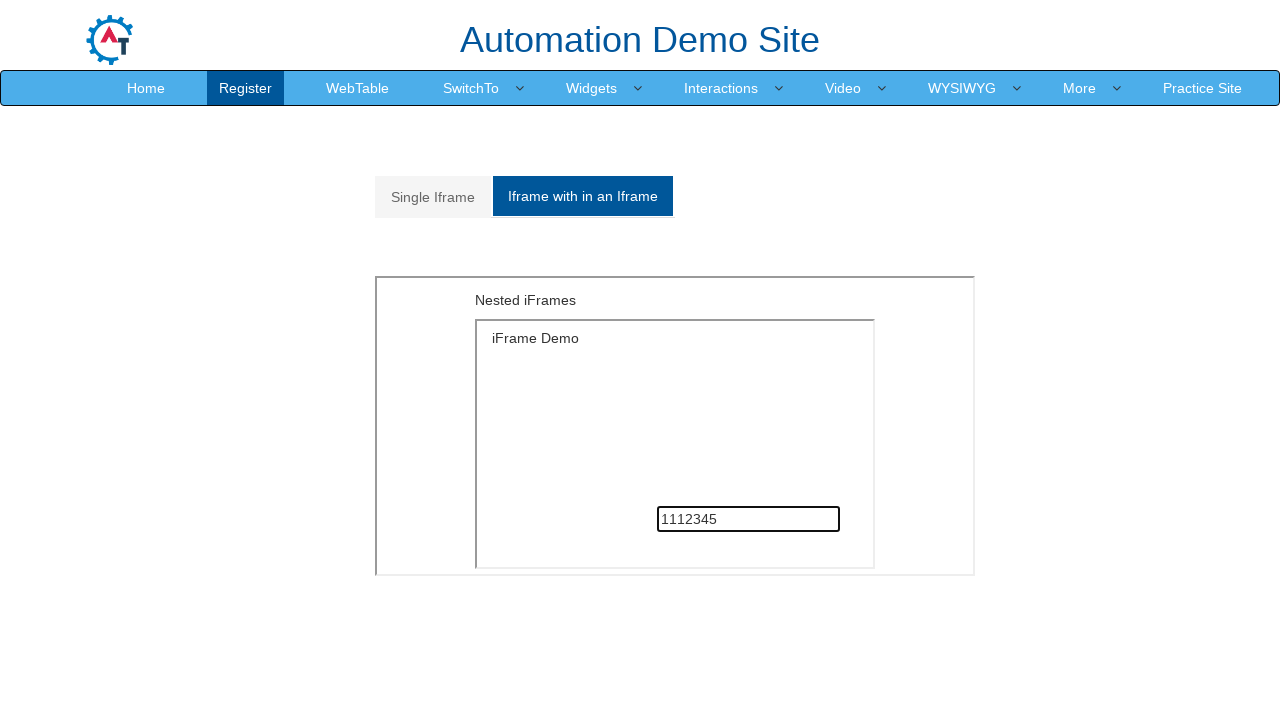